Tests hover functionality by hovering over user profile images to reveal hidden usernames for three different users

Starting URL: https://the-internet.herokuapp.com/hovers

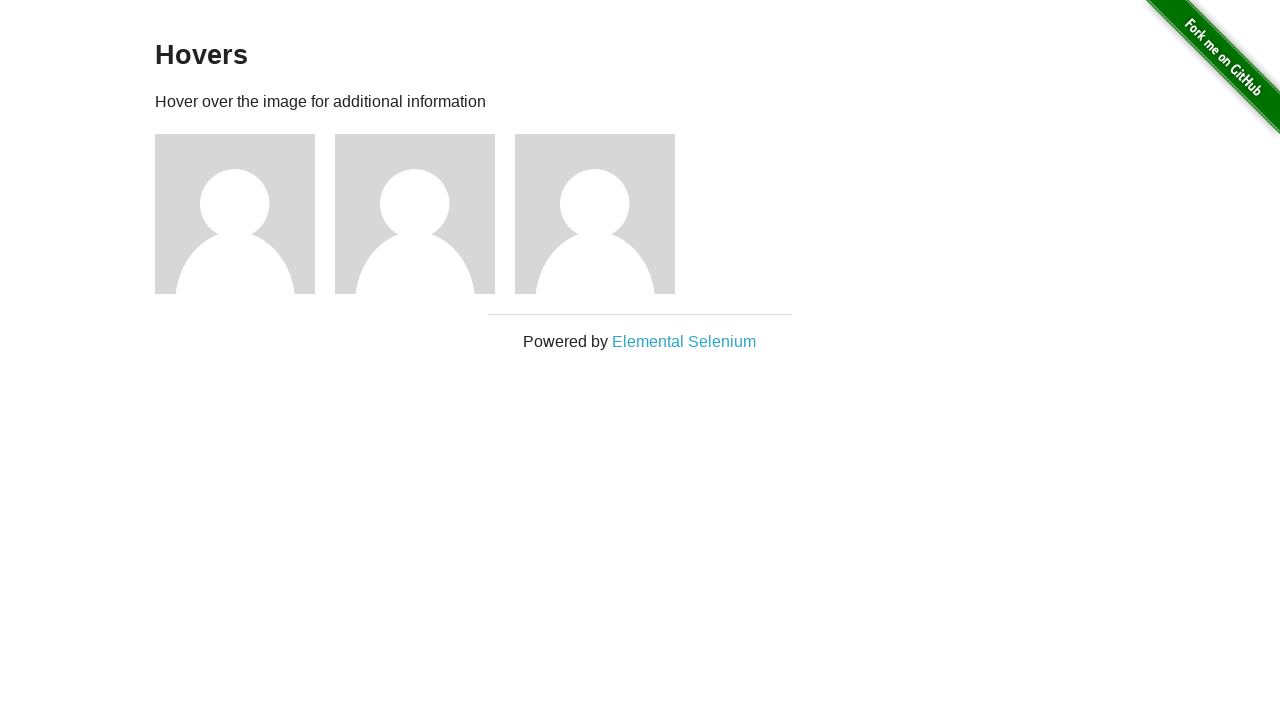

Waited for user profile figure elements to load
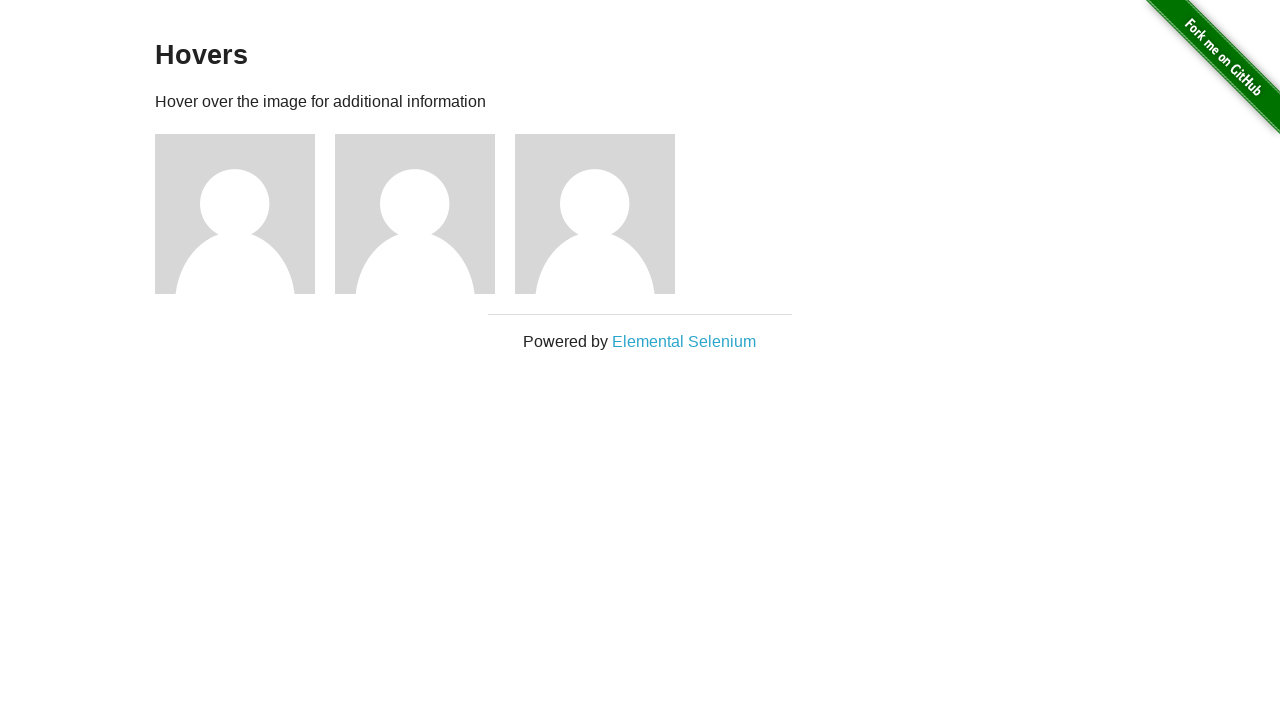

Hovered over first user profile image at (245, 214) on div.figure:nth-of-type(1)
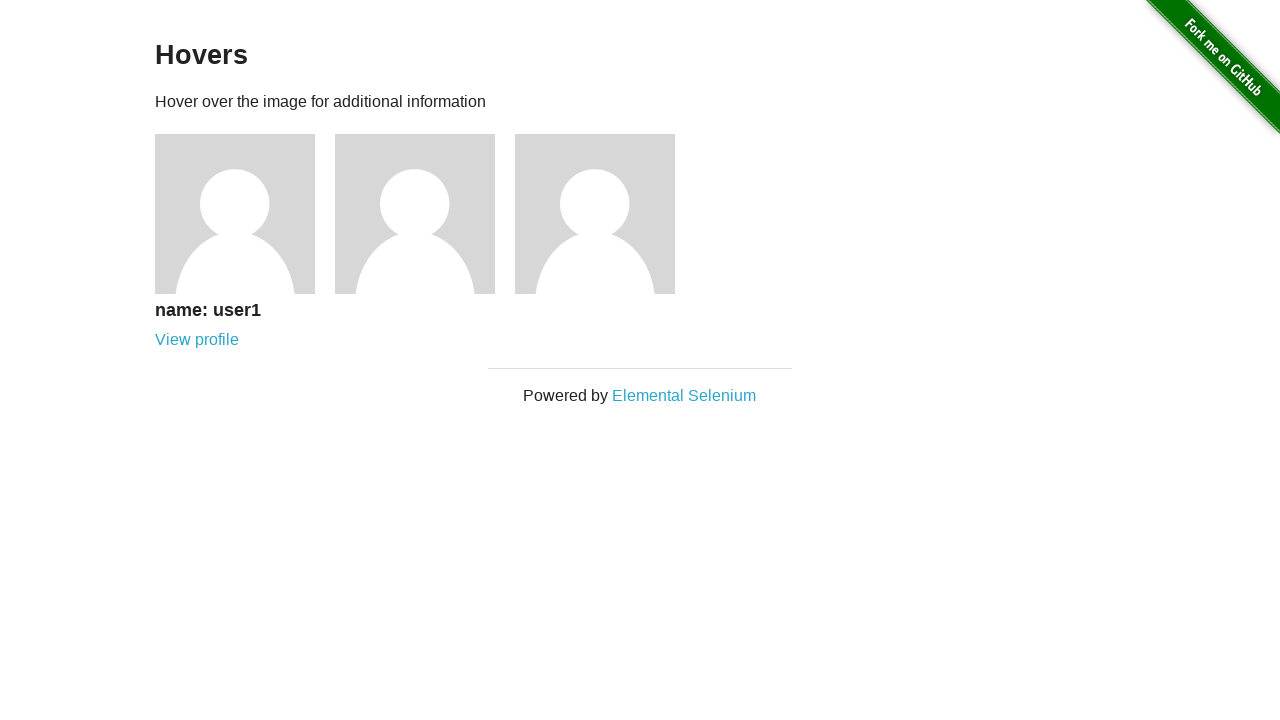

First username 'user1' revealed and visible
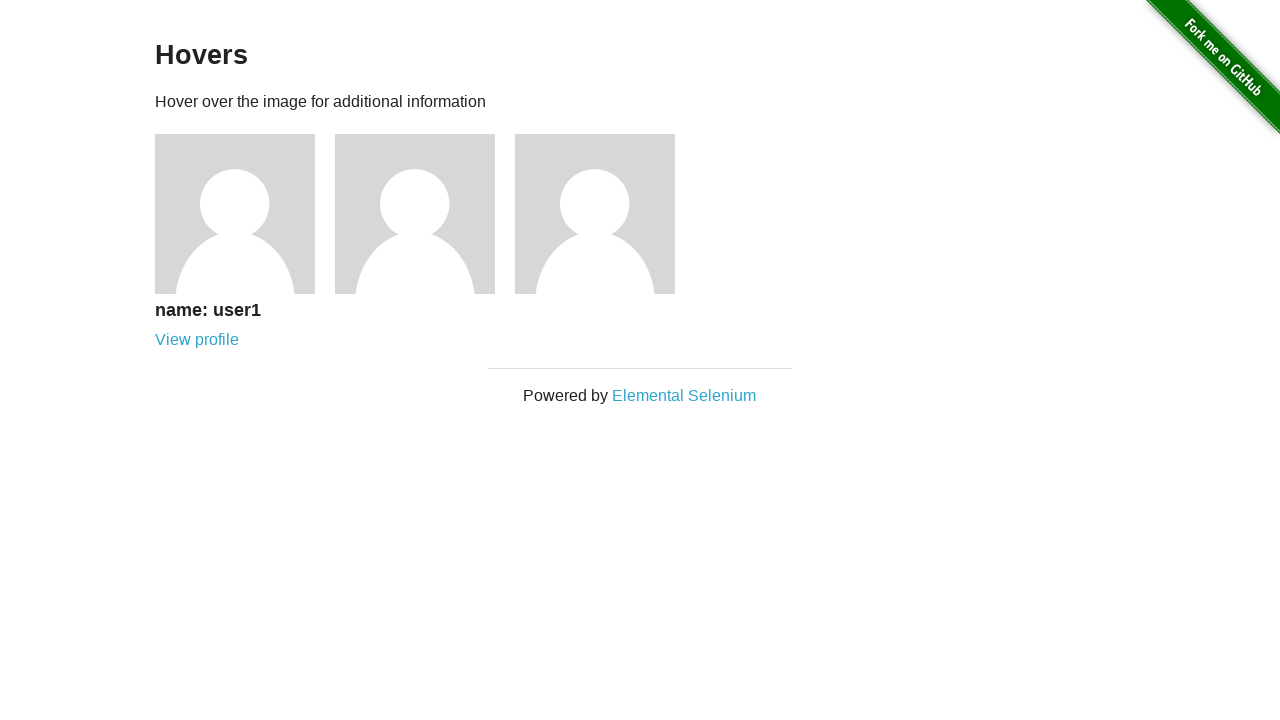

Hovered over second user profile image at (425, 214) on div.figure:nth-of-type(2)
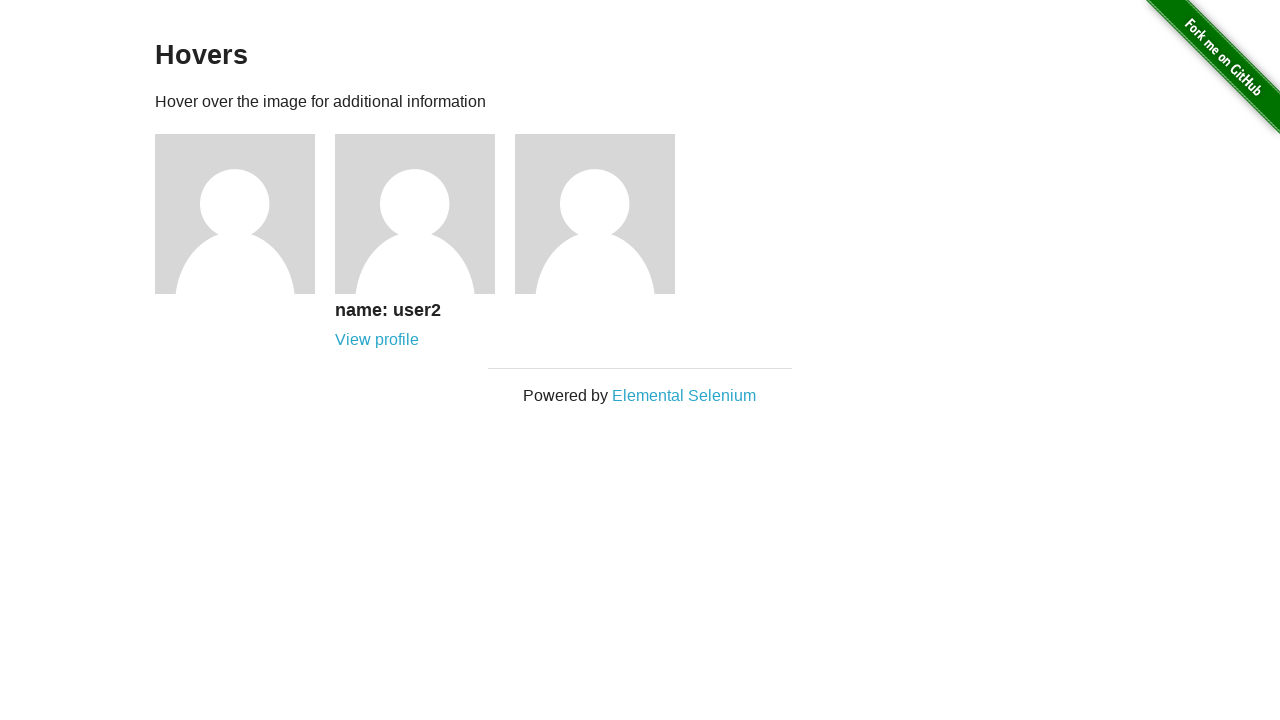

Second username 'user2' revealed and visible
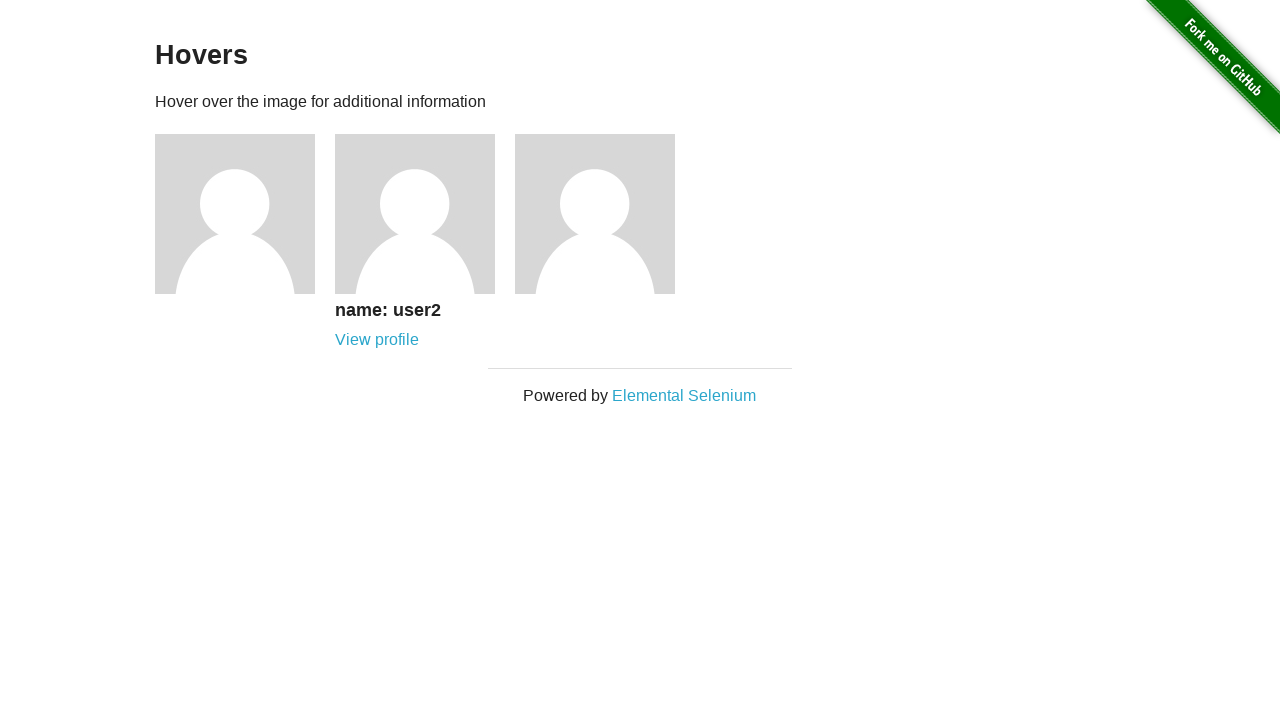

Hovered over third user profile image at (605, 214) on div.figure:nth-of-type(3)
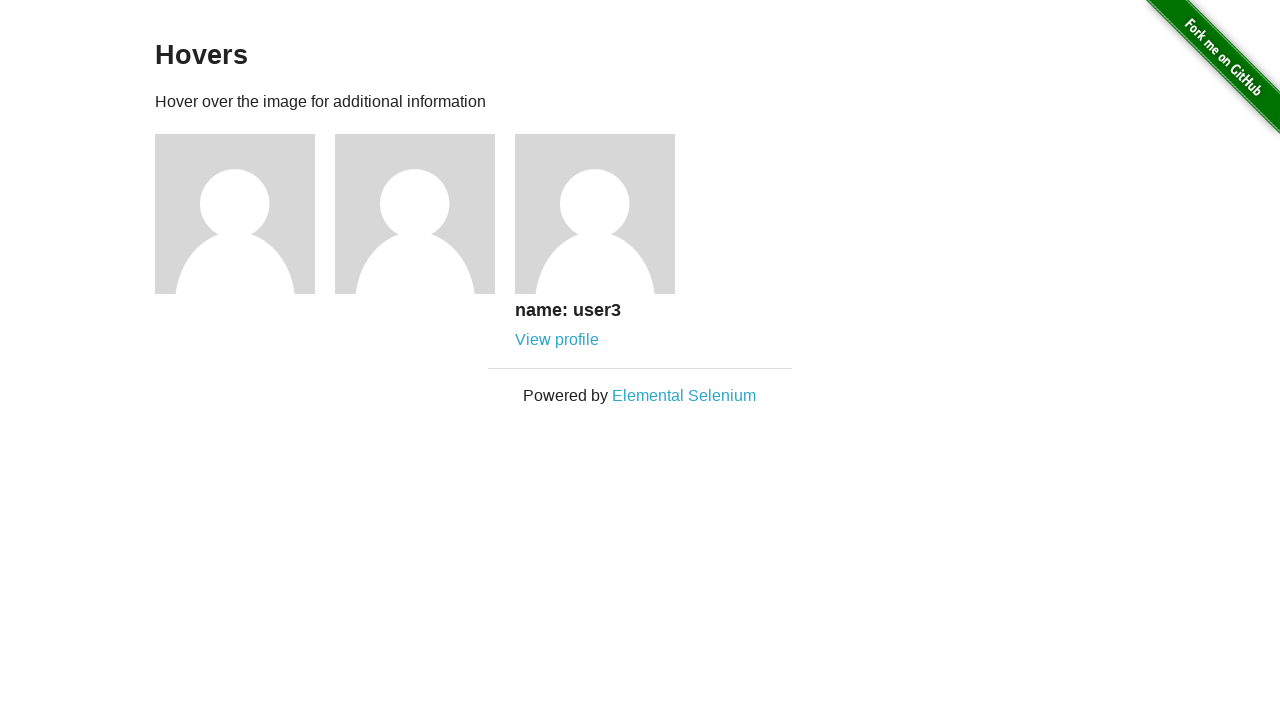

Third username 'user3' revealed and visible
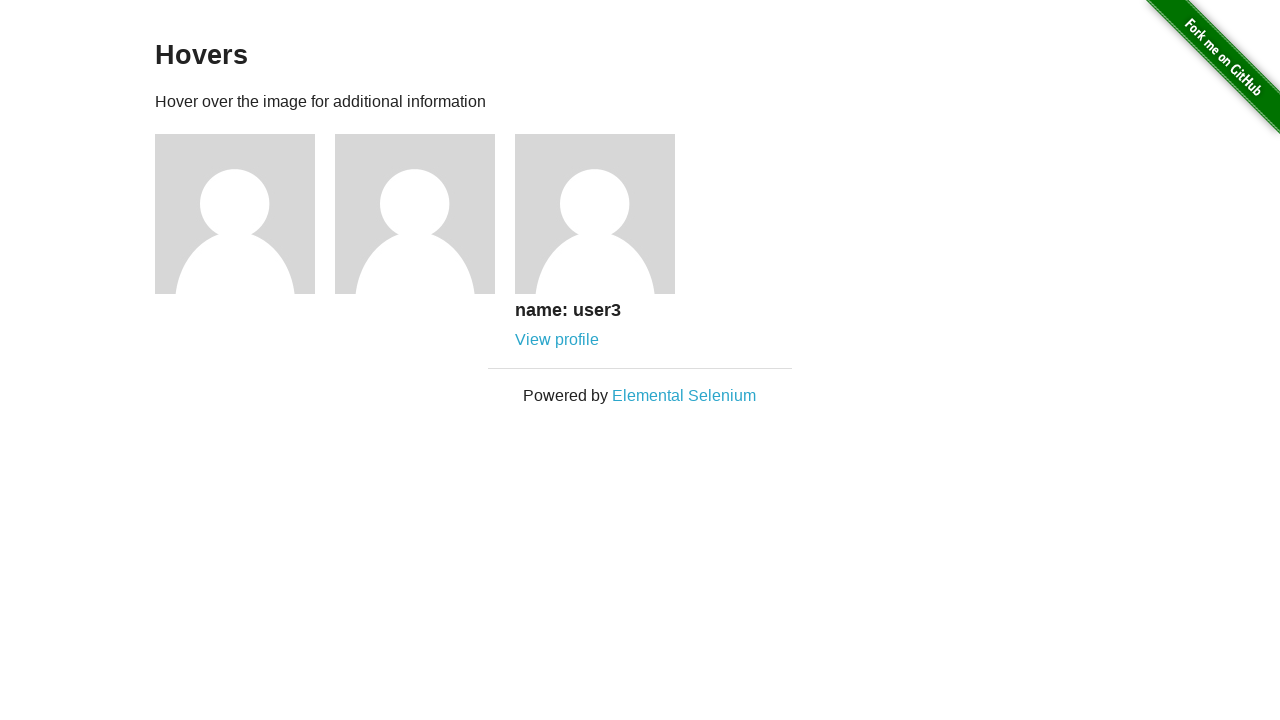

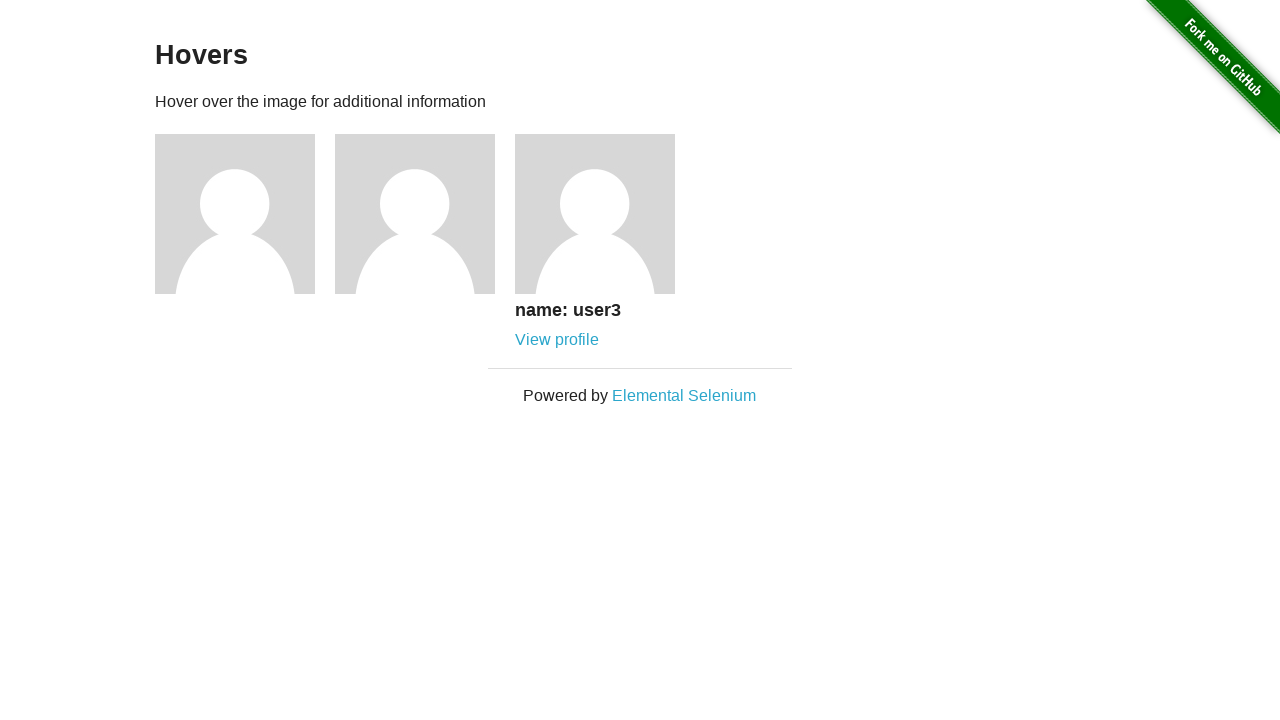